Tests clicking the Terms of Service link in the footer and verifies navigation to the terms of service page

Starting URL: https://www.hematology.org/

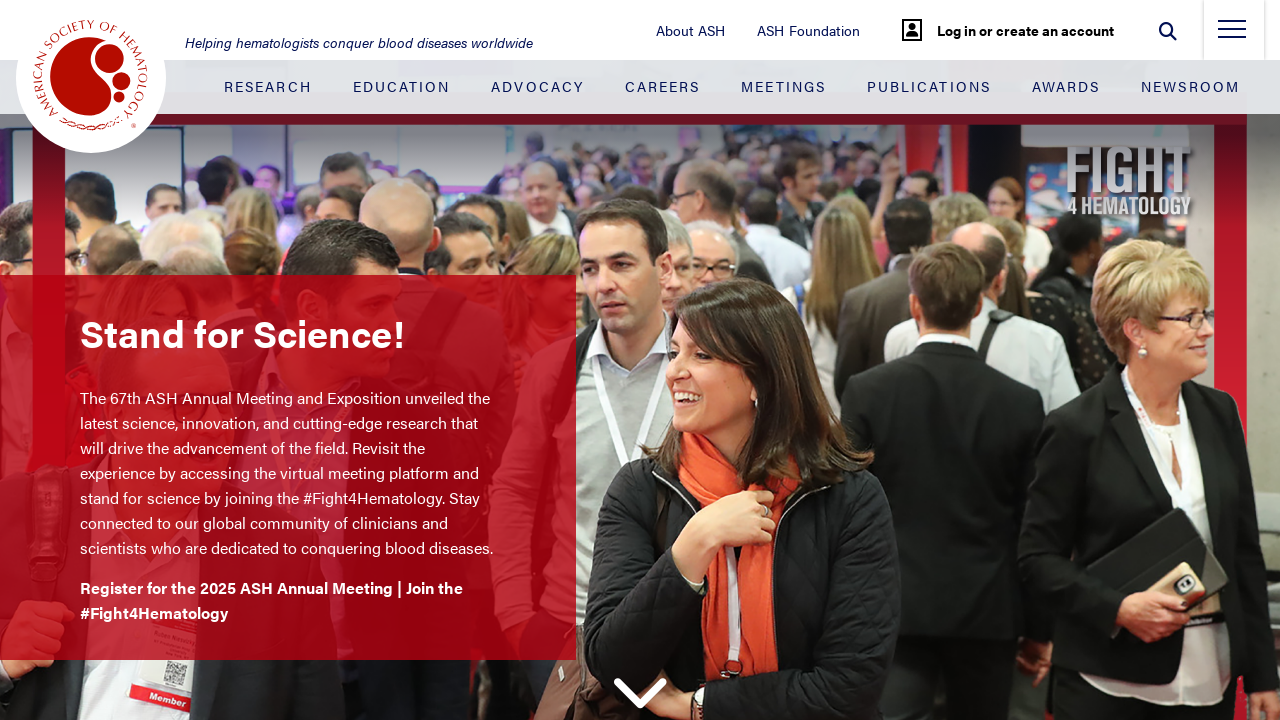

Scrolled down to footer section
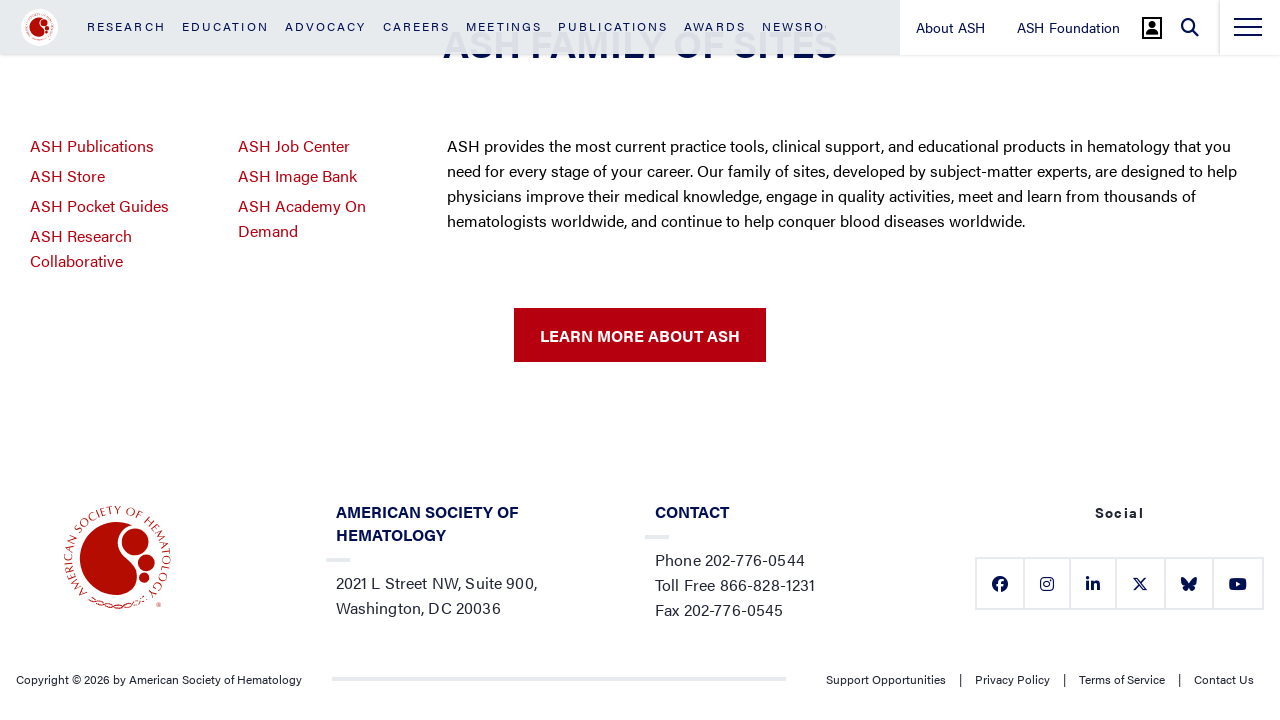

Clicked Terms of Service link in footer at (886, 679) on body > footer > div.footer-bar.d-flex > p:nth-child(3) > a:nth-child(3)
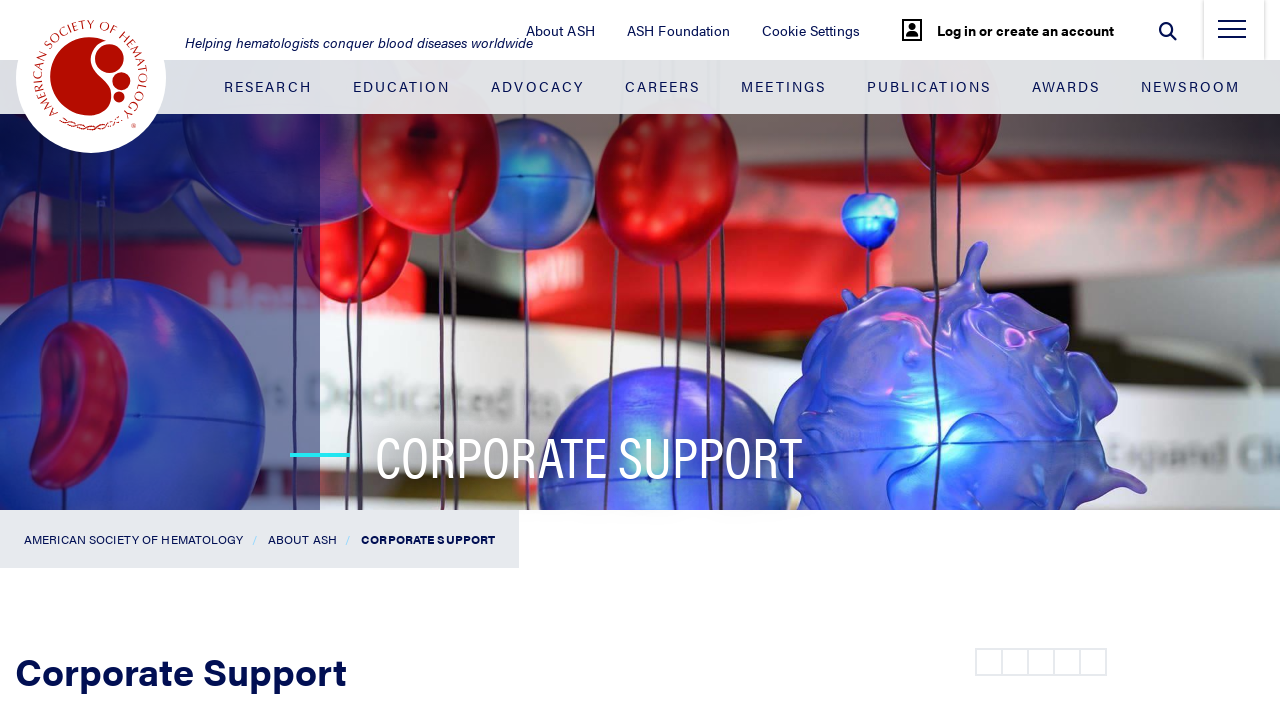

Terms of Service page loaded successfully
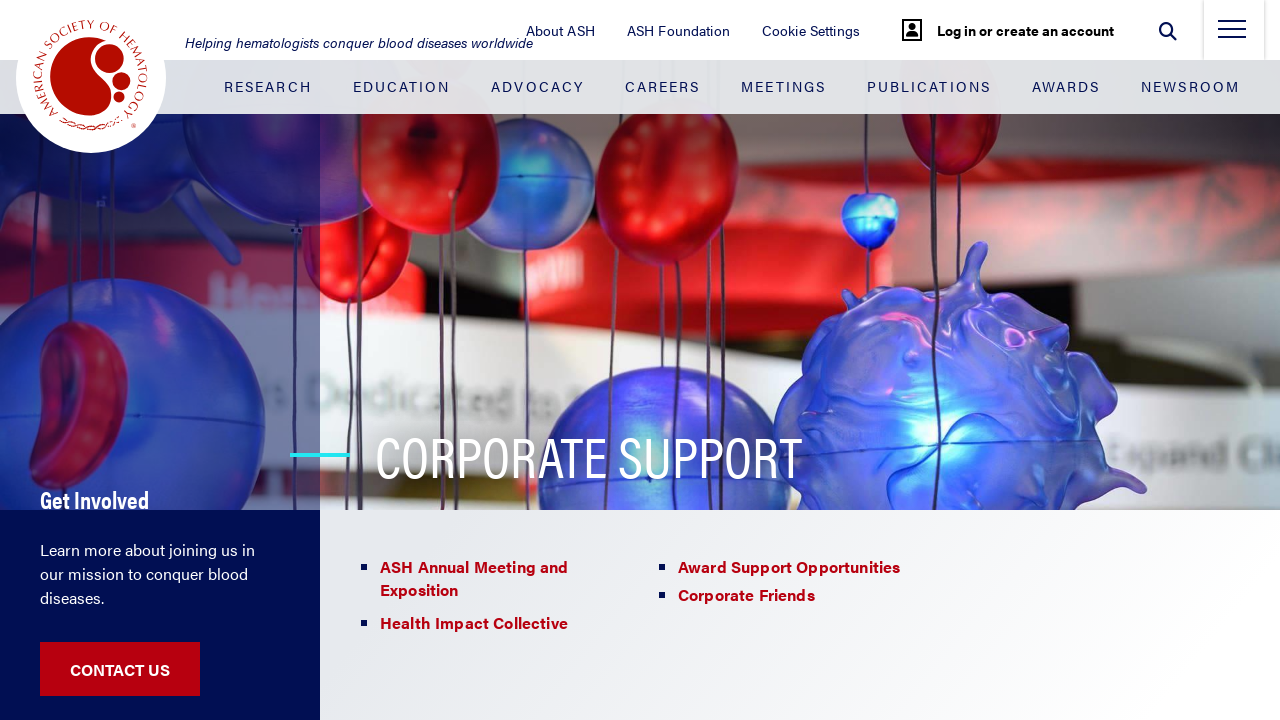

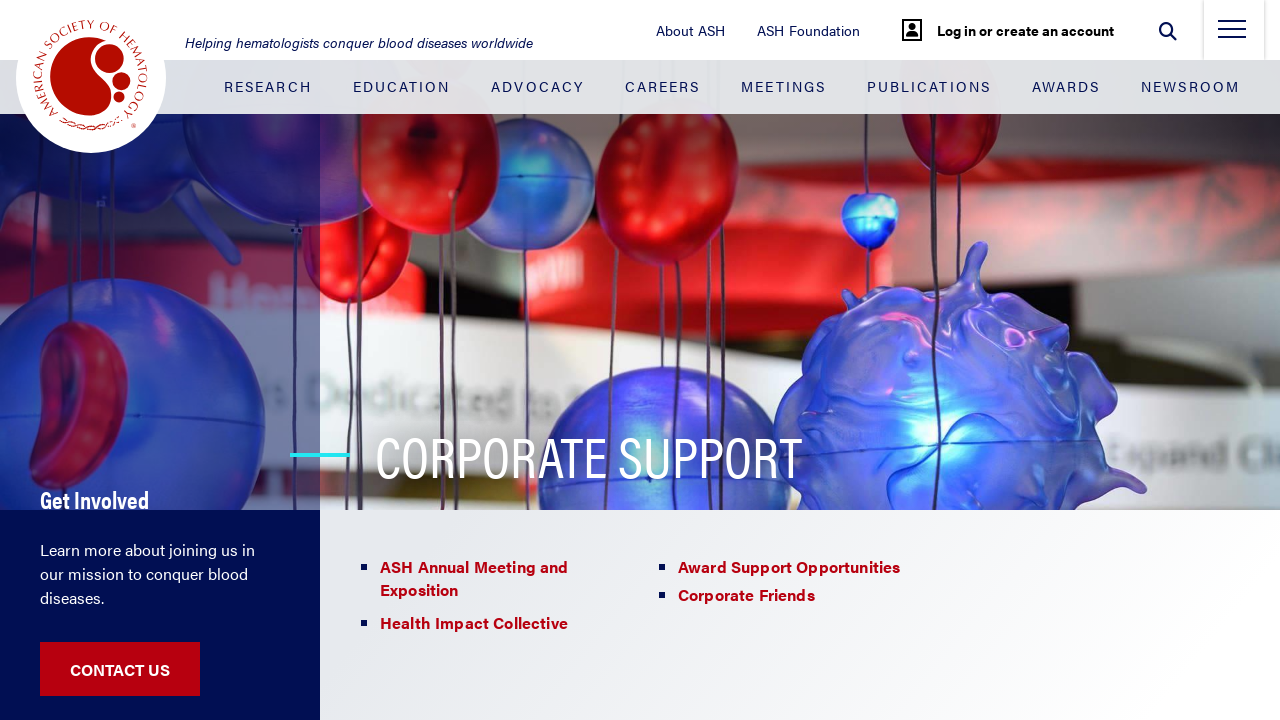